Navigates to the AskOmDch website and verifies that the page loads with navigational links present on the page.

Starting URL: https://www.askomdch.com

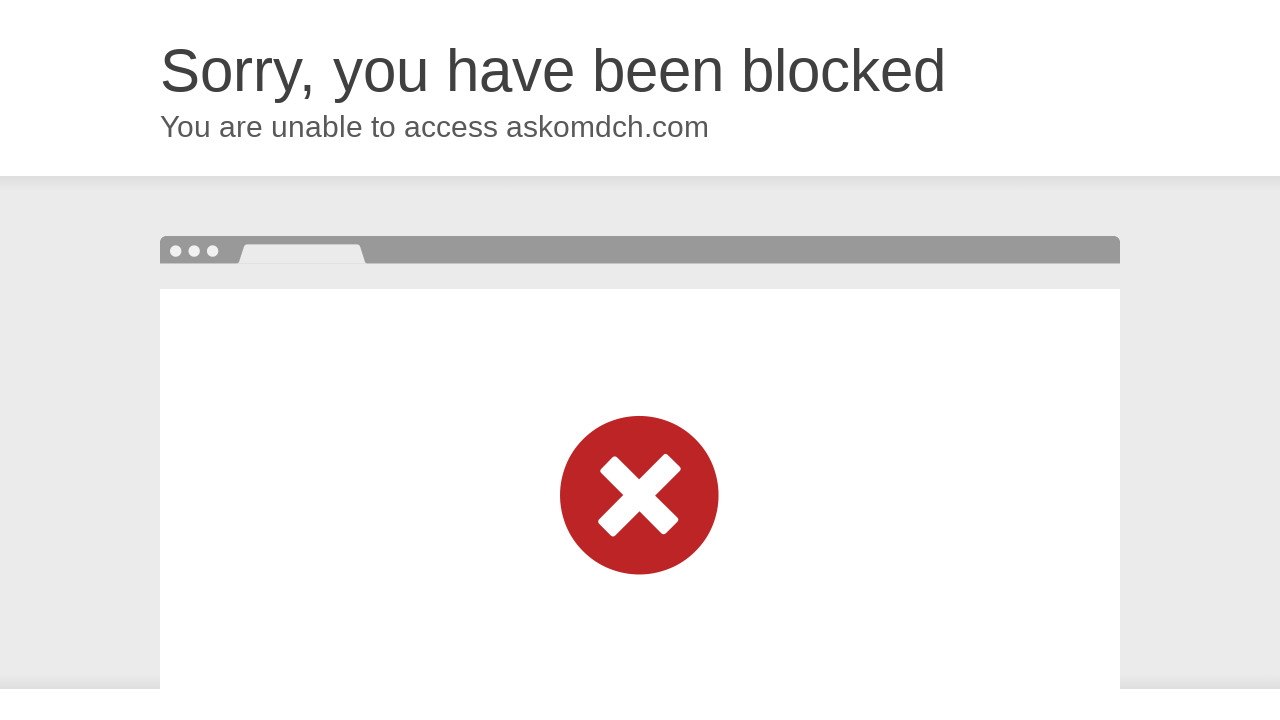

Navigated to AskOmDch website
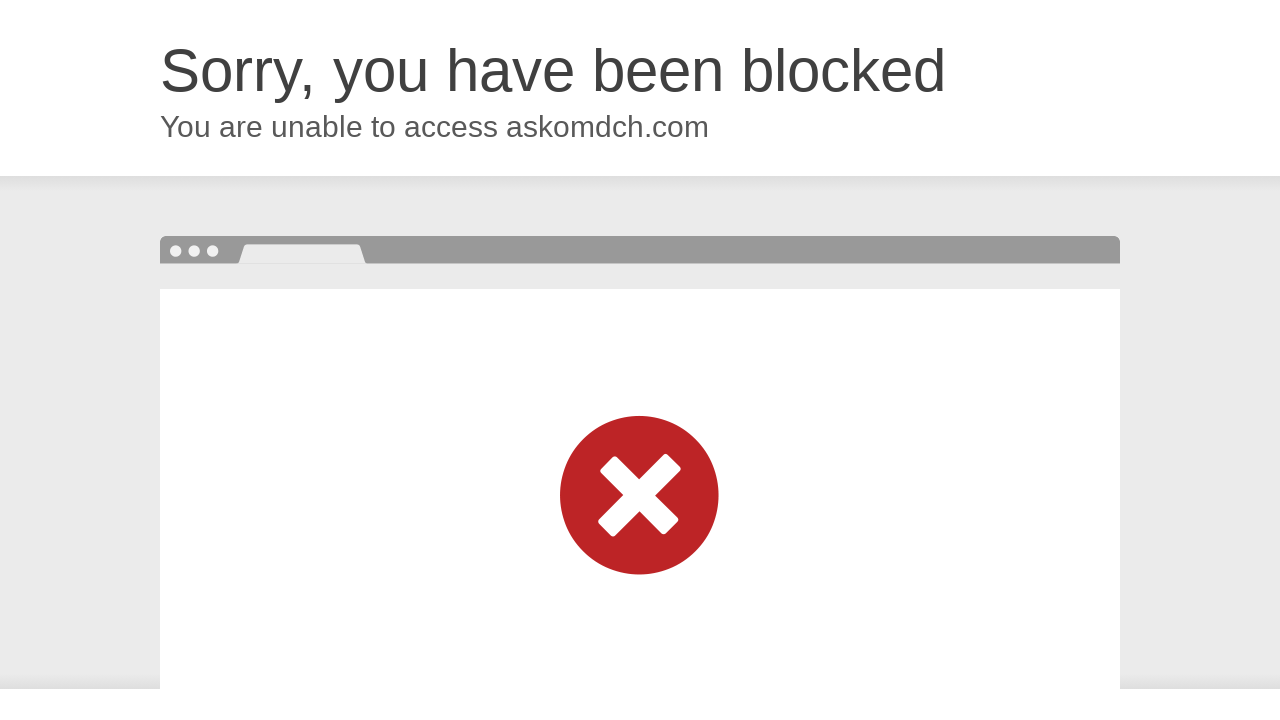

Page fully loaded
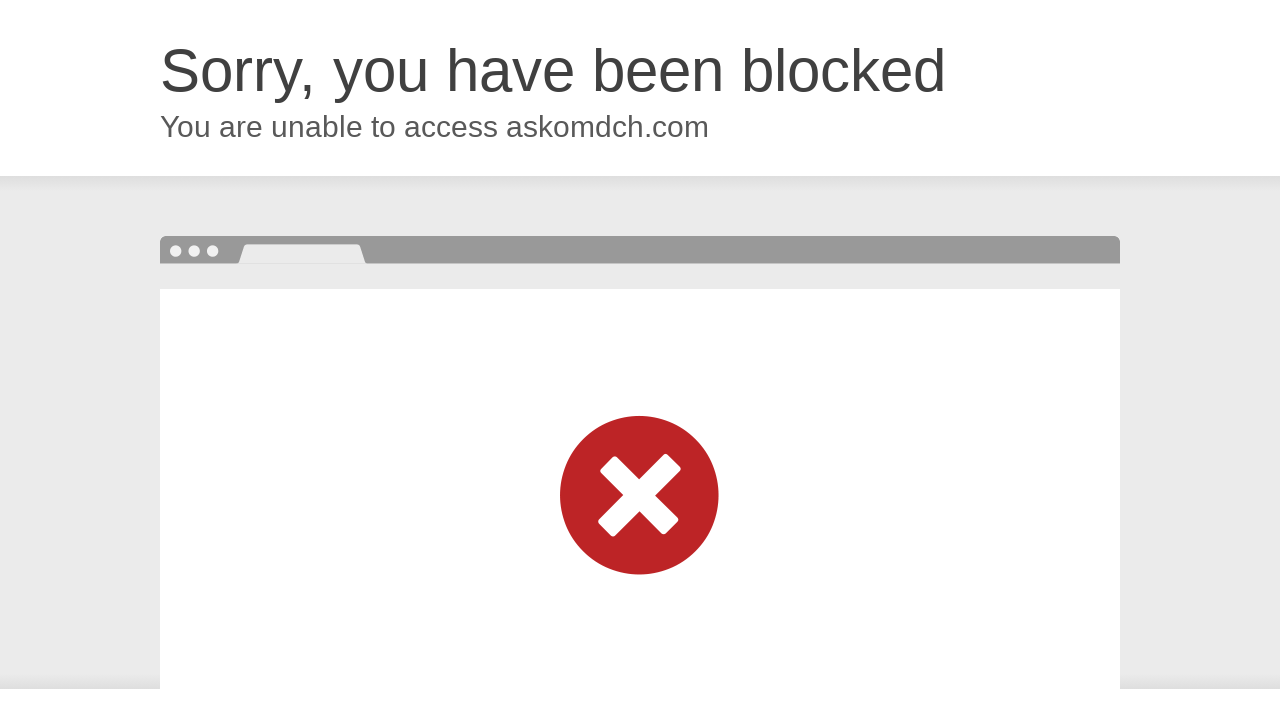

Navigational links are present on the page
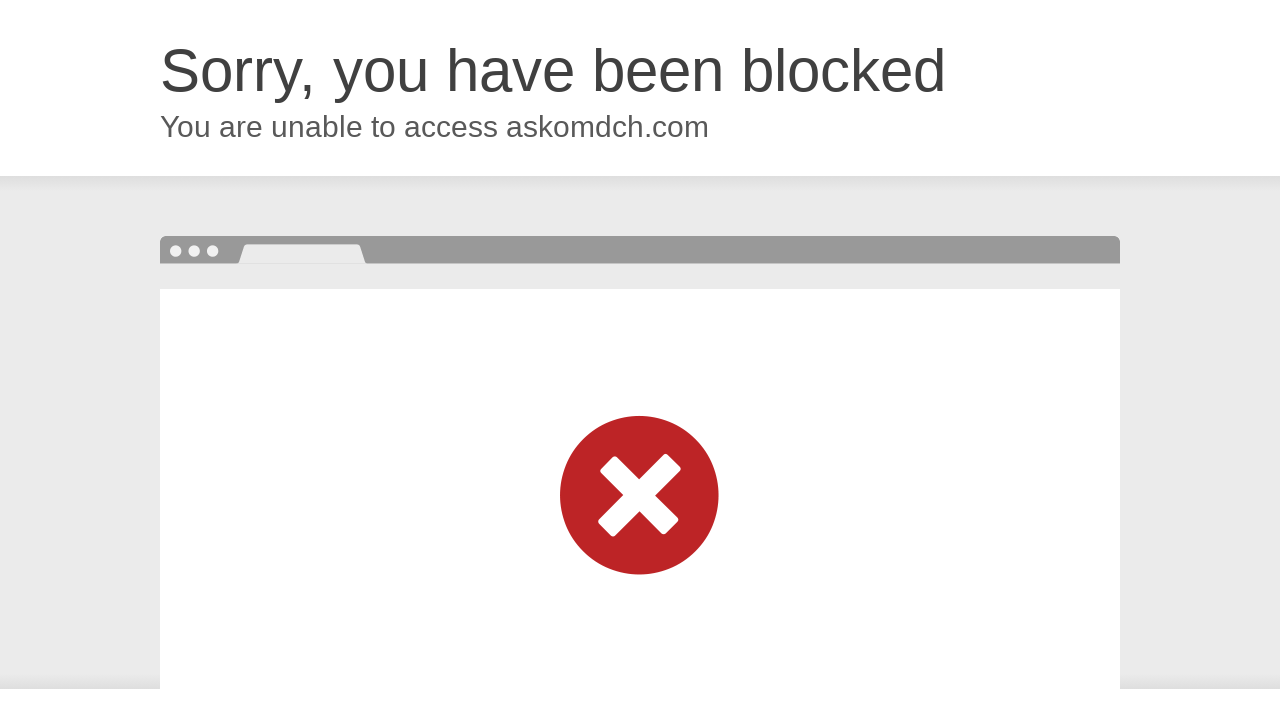

Counted 1 links on the page
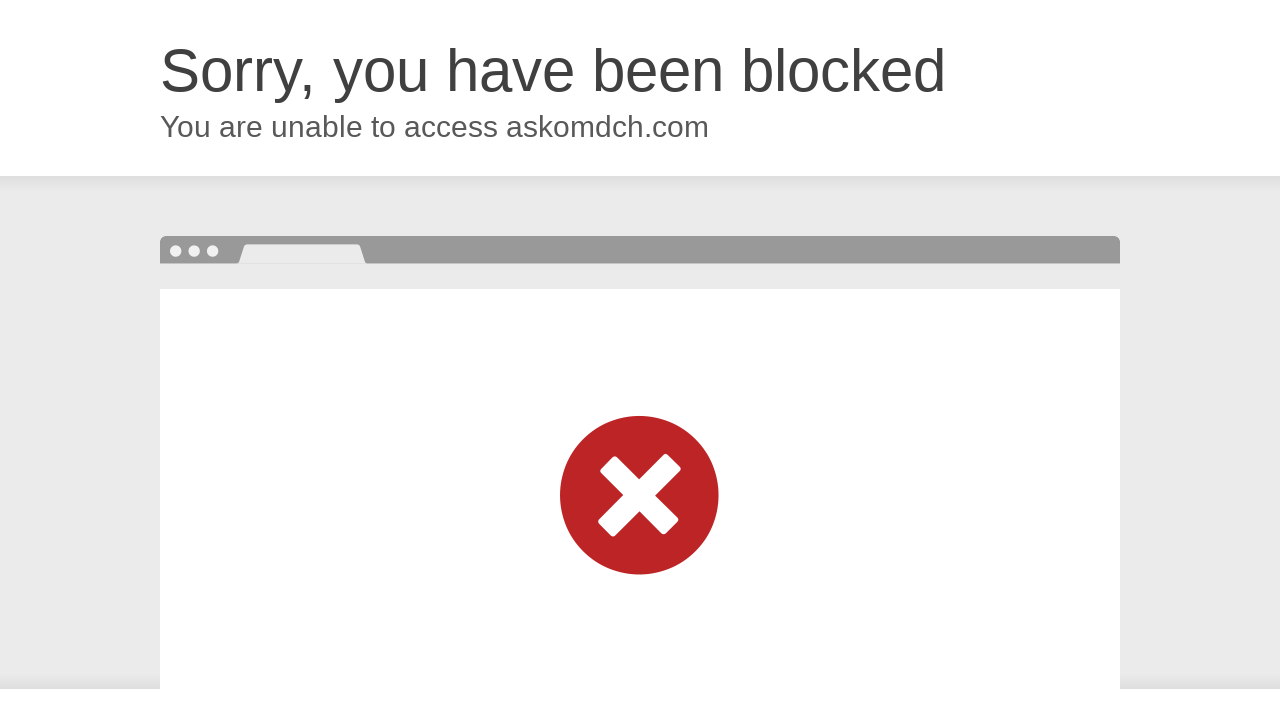

Assertion passed: page contains links
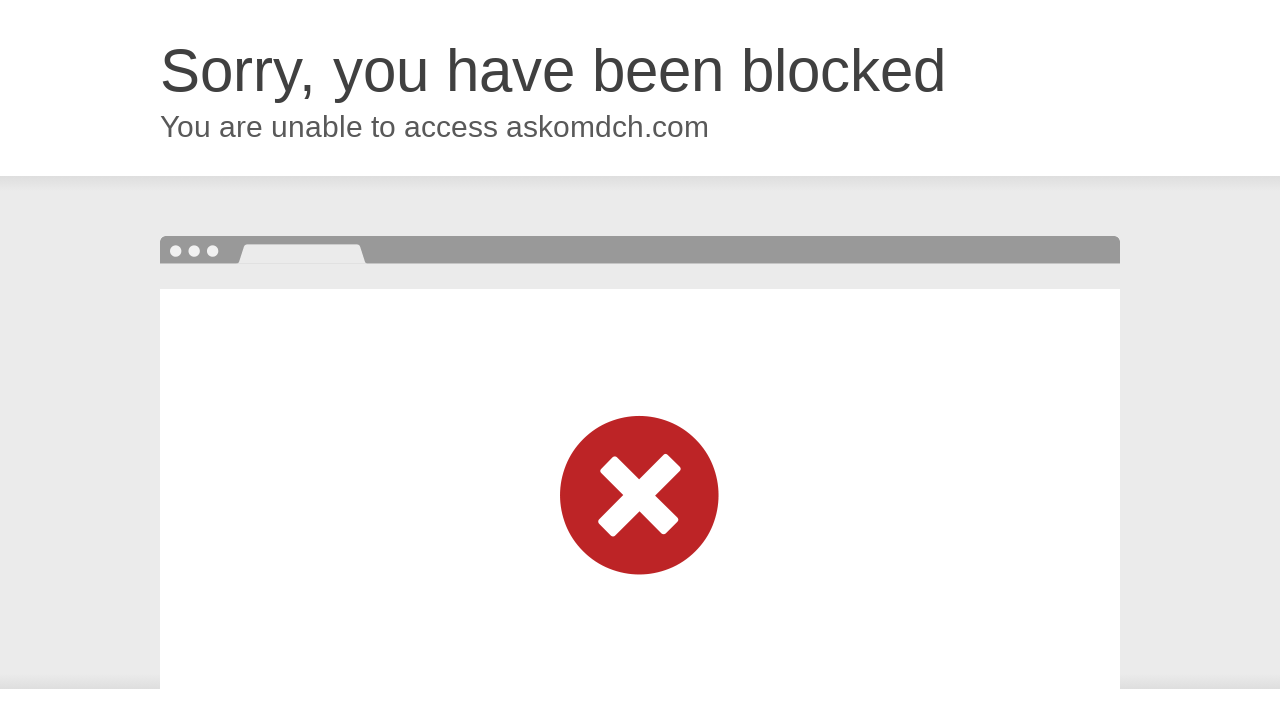

Clicked first external link to verify navigation at (915, 665) on a[href^="http"] >> nth=0
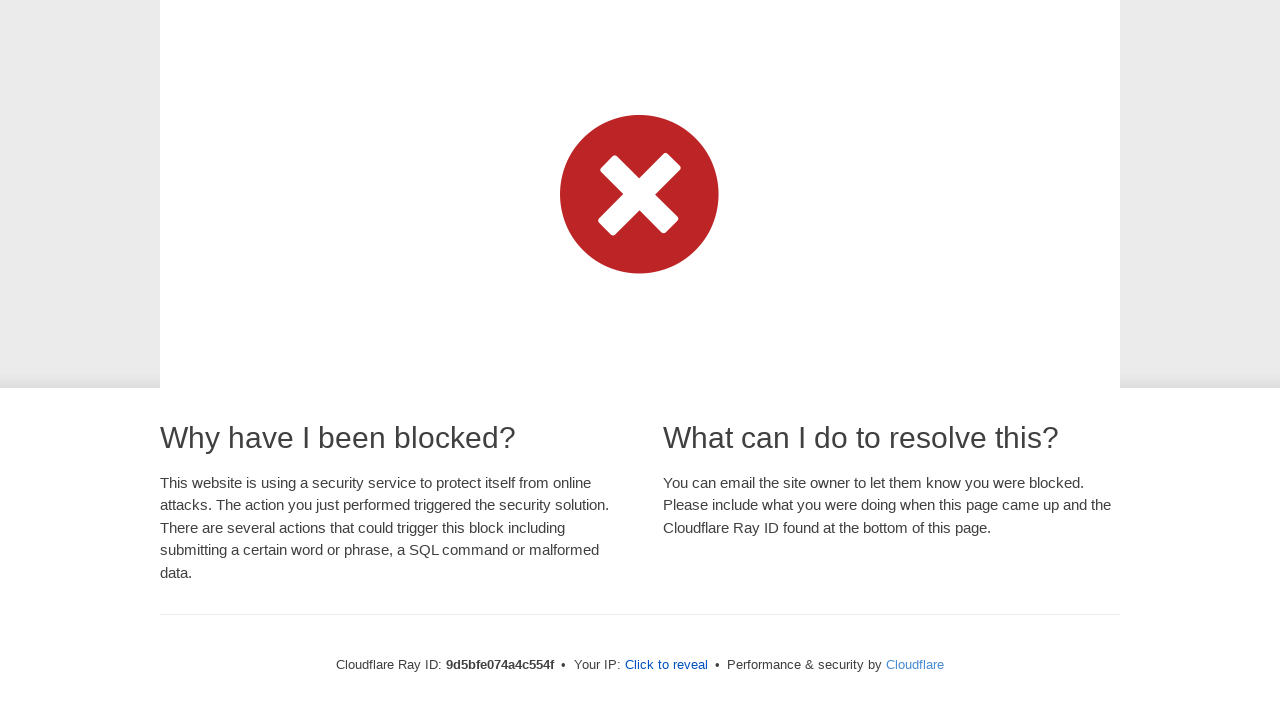

Navigation completed and page fully loaded
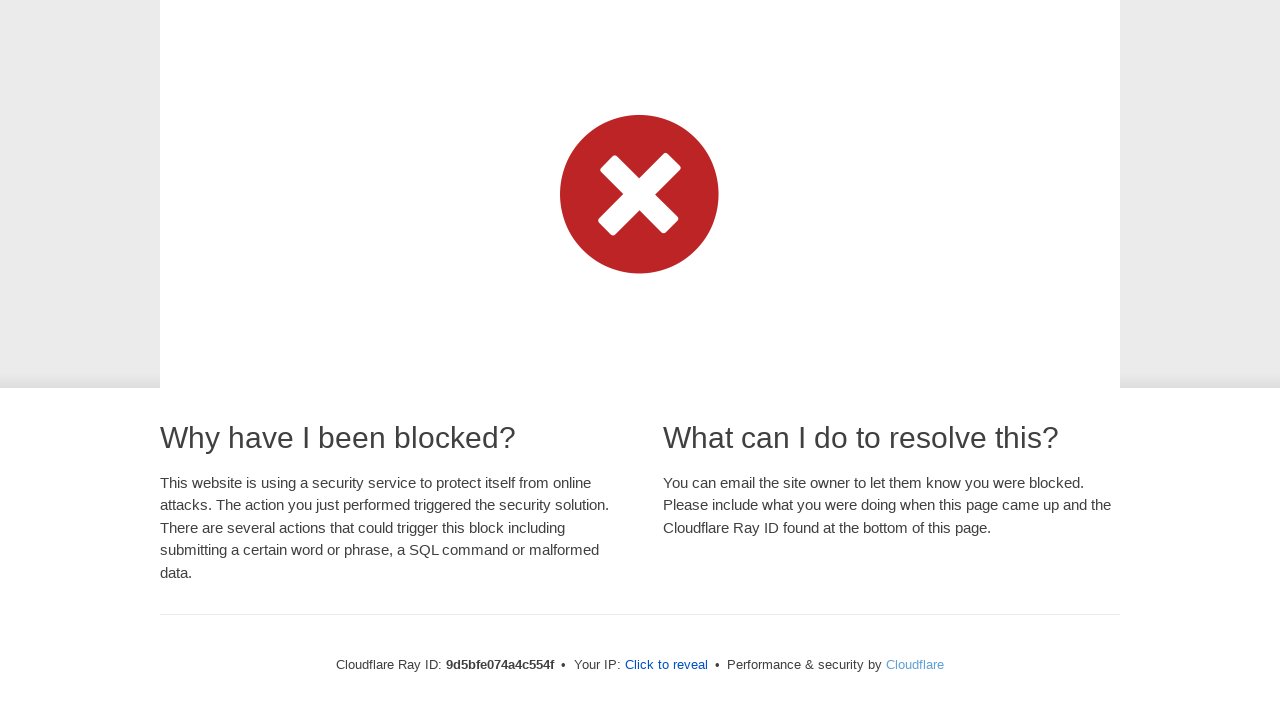

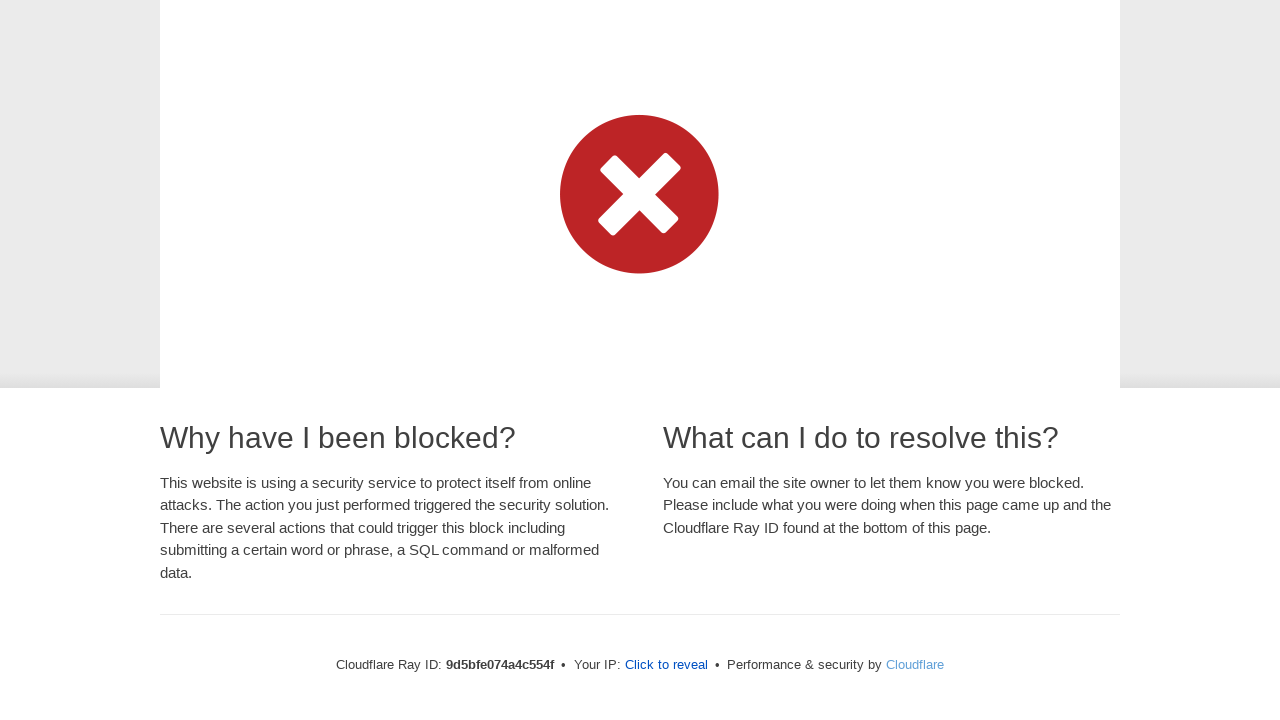